Tests that entered text is trimmed when editing a todo item.

Starting URL: https://demo.playwright.dev/todomvc

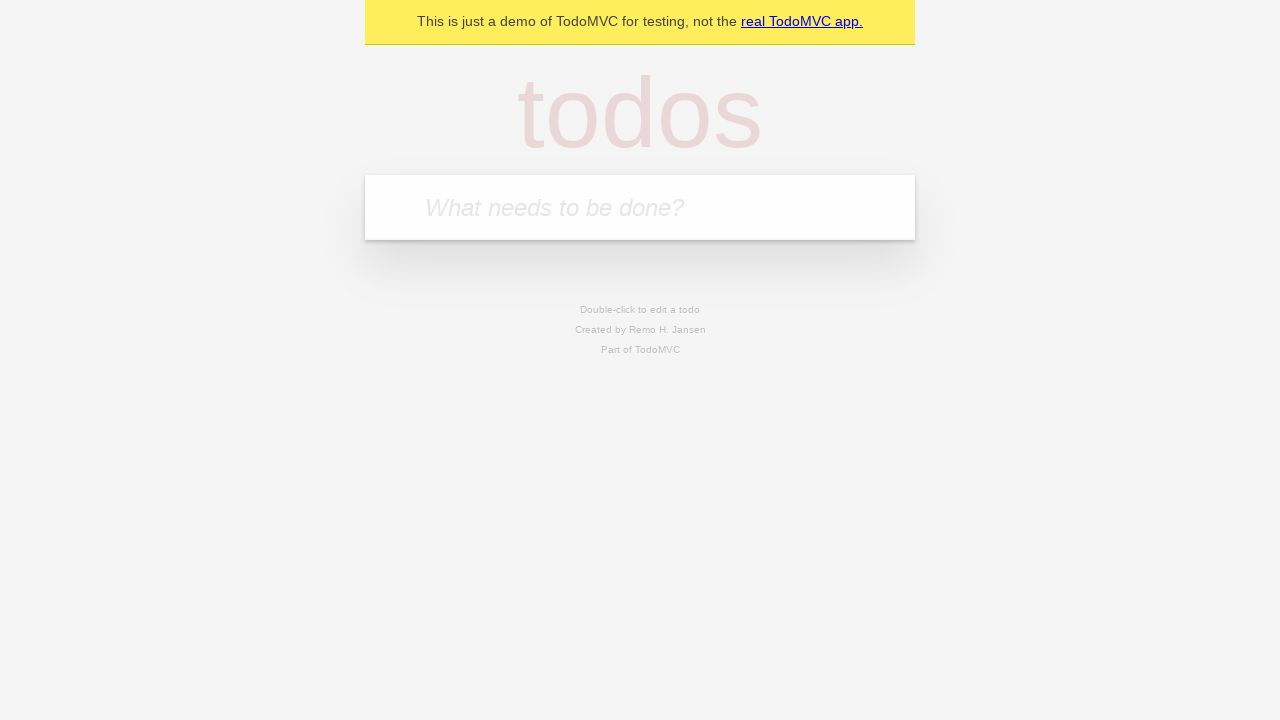

Filled first todo input with 'buy some cheese' on internal:attr=[placeholder="What needs to be done?"i]
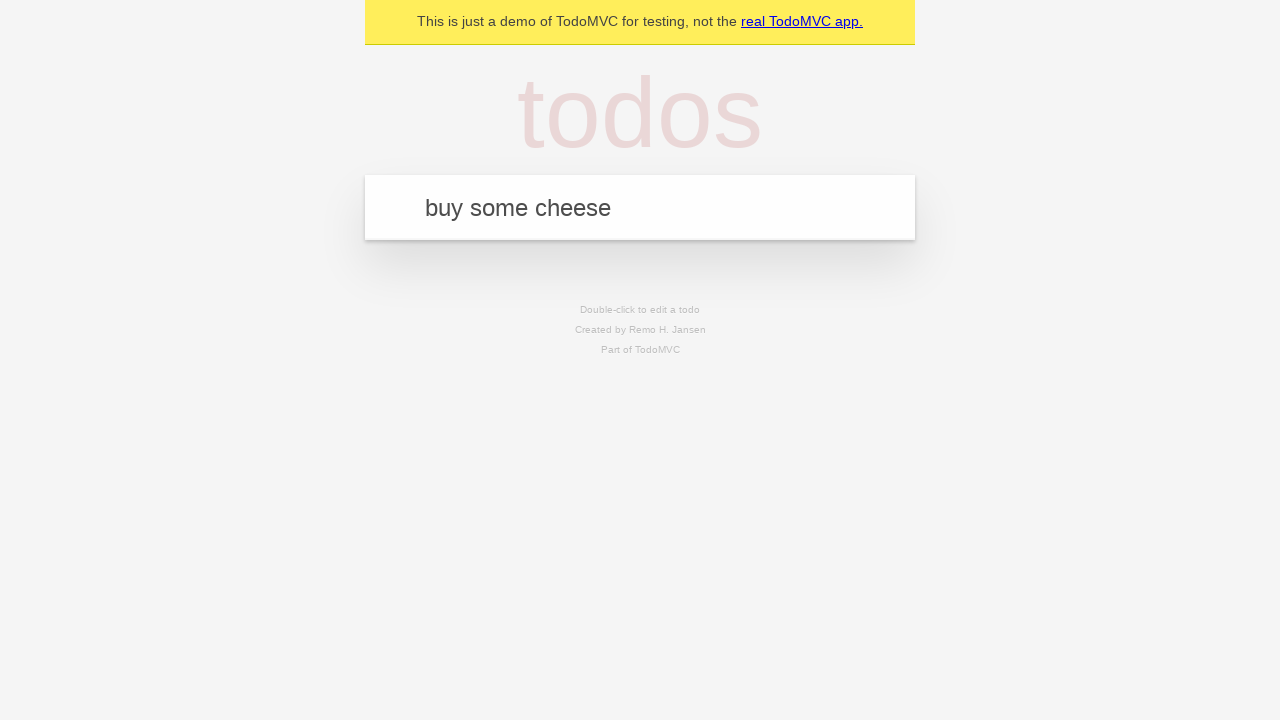

Pressed Enter to create first todo on internal:attr=[placeholder="What needs to be done?"i]
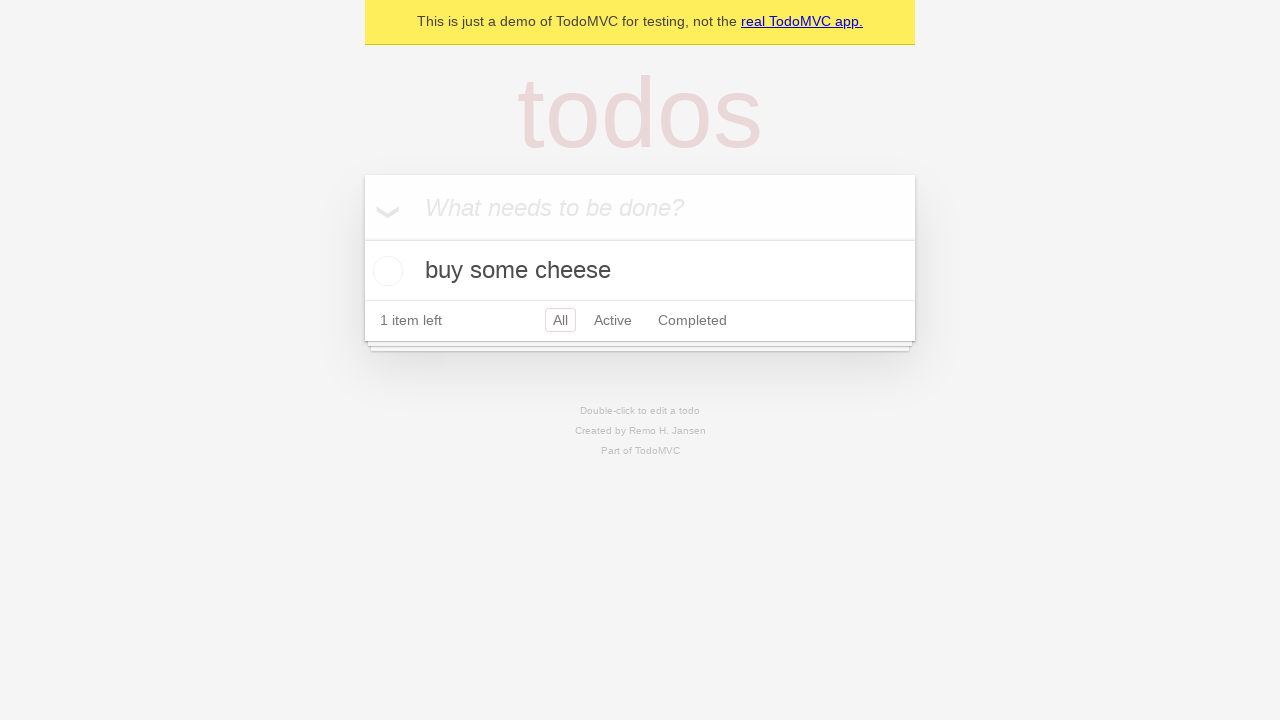

Filled second todo input with 'feed the cat' on internal:attr=[placeholder="What needs to be done?"i]
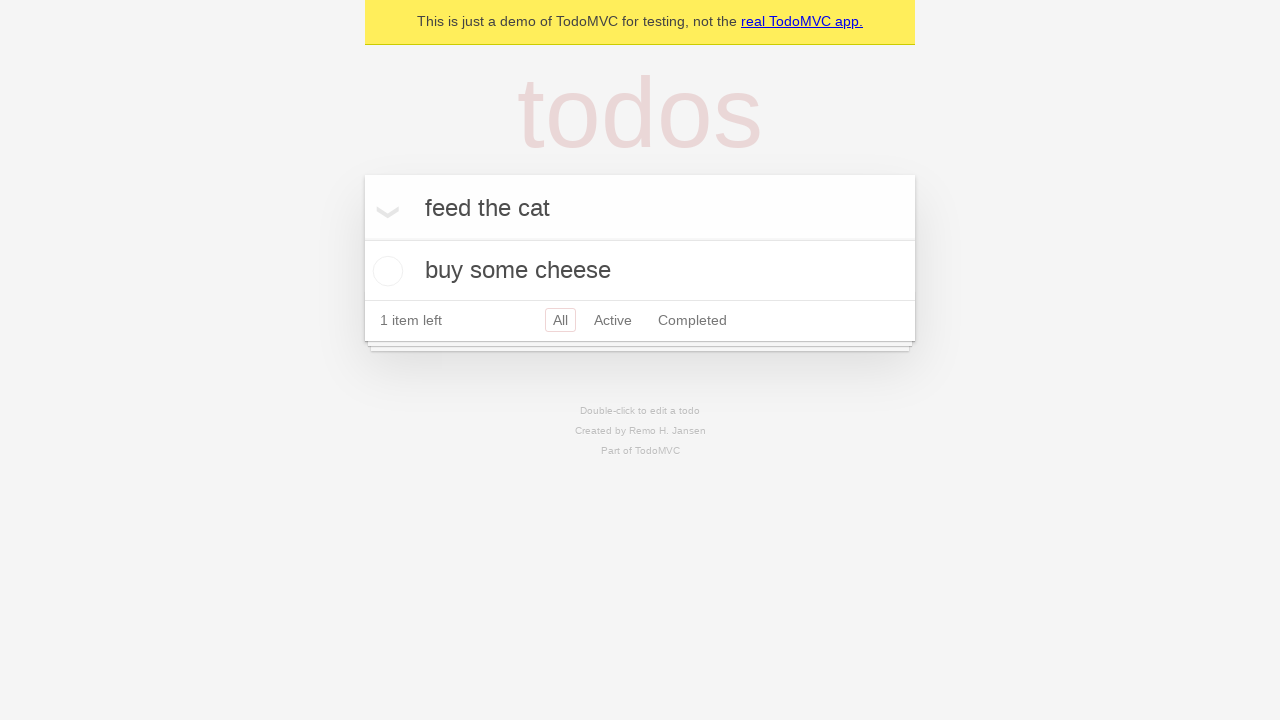

Pressed Enter to create second todo on internal:attr=[placeholder="What needs to be done?"i]
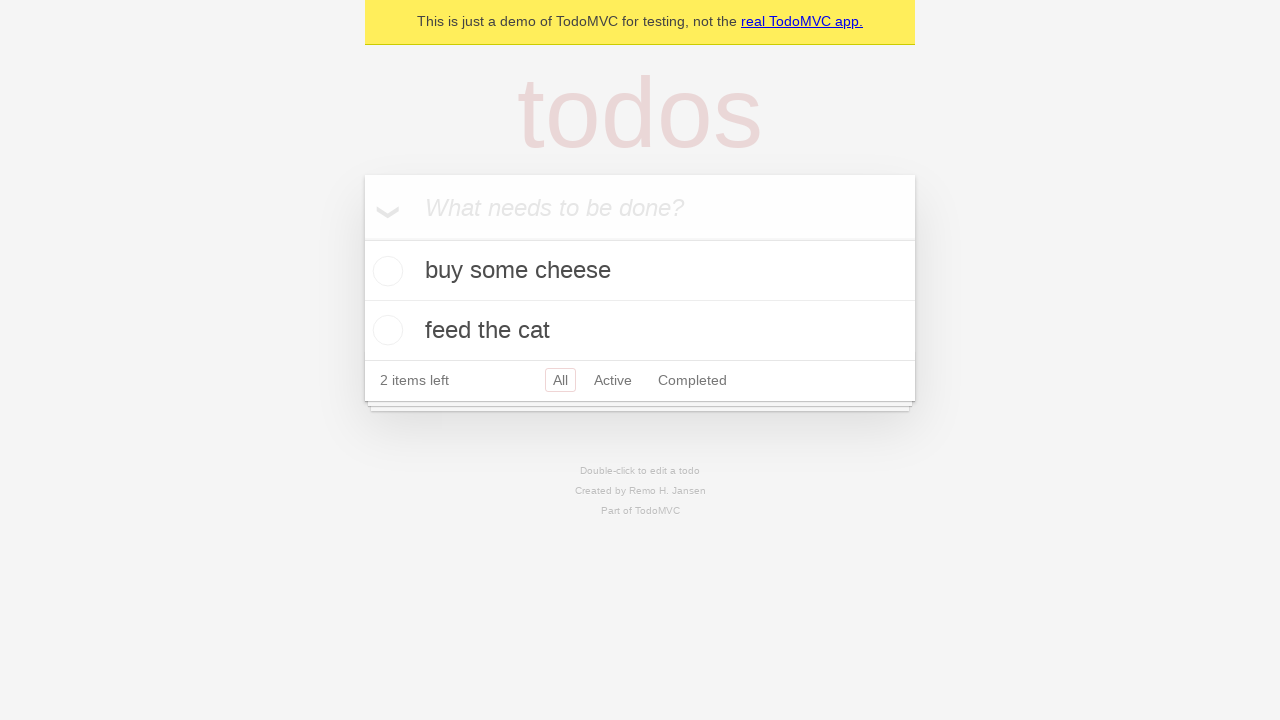

Filled third todo input with 'book a doctors appointment' on internal:attr=[placeholder="What needs to be done?"i]
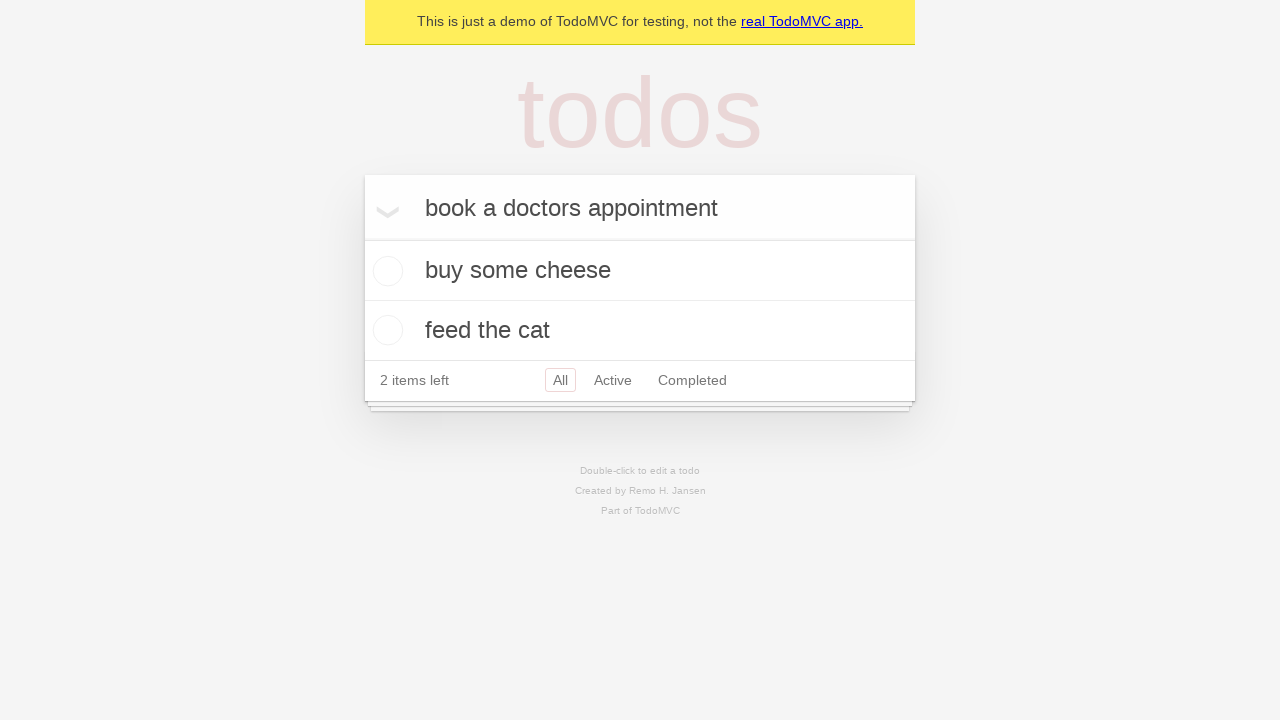

Pressed Enter to create third todo on internal:attr=[placeholder="What needs to be done?"i]
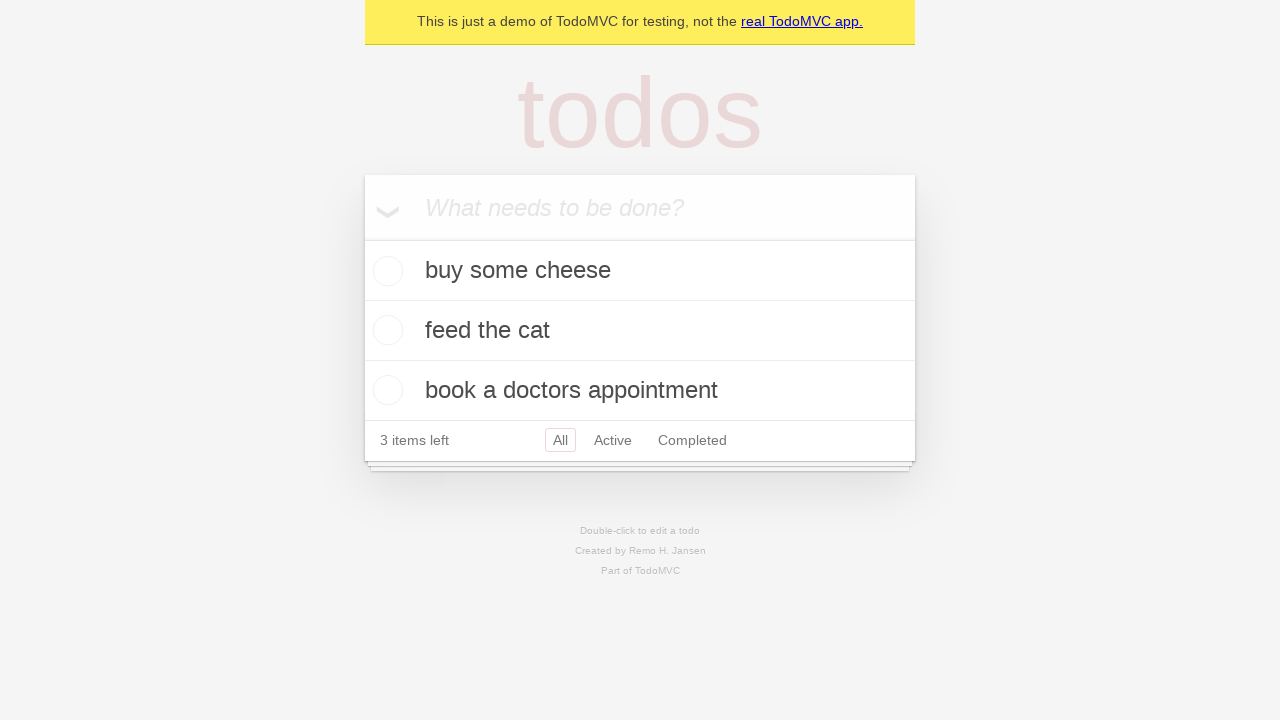

Double-clicked second todo item to enter edit mode at (640, 331) on [data-testid='todo-item'] >> nth=1
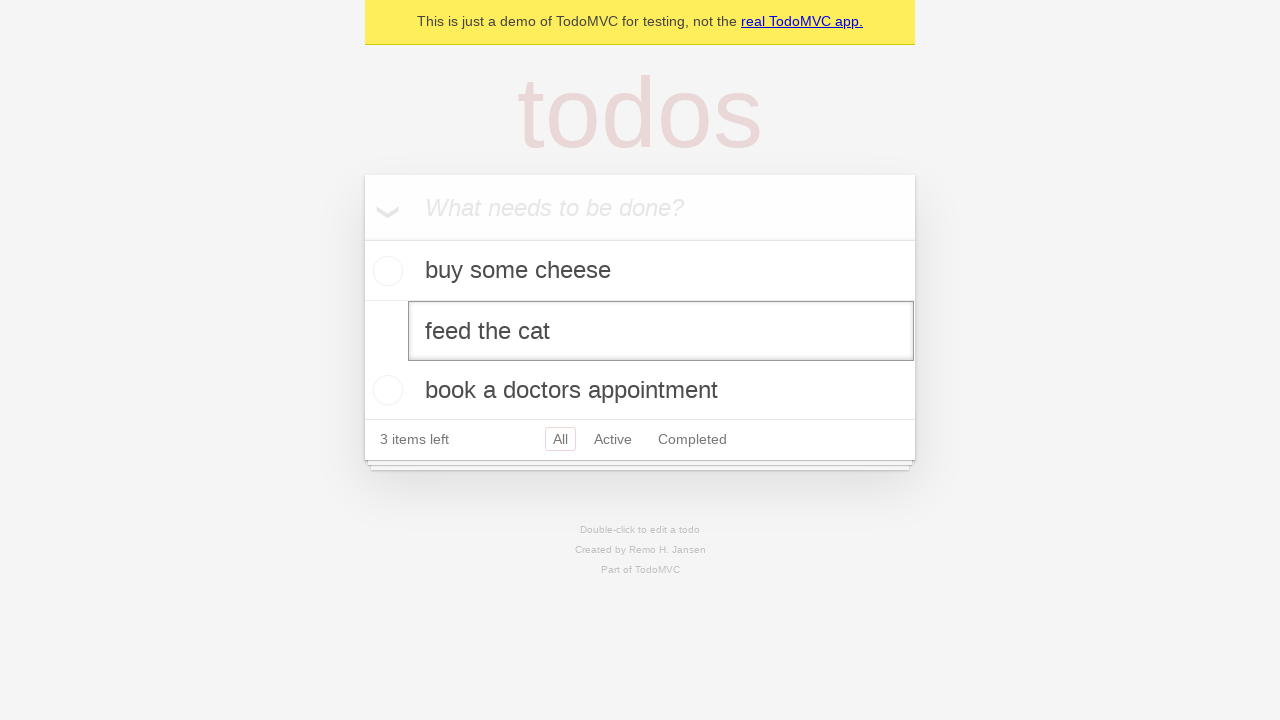

Filled edit field with text containing leading and trailing spaces '    buy some sausages    ' on [data-testid='todo-item'] >> nth=1 >> internal:role=textbox[name="Edit"i]
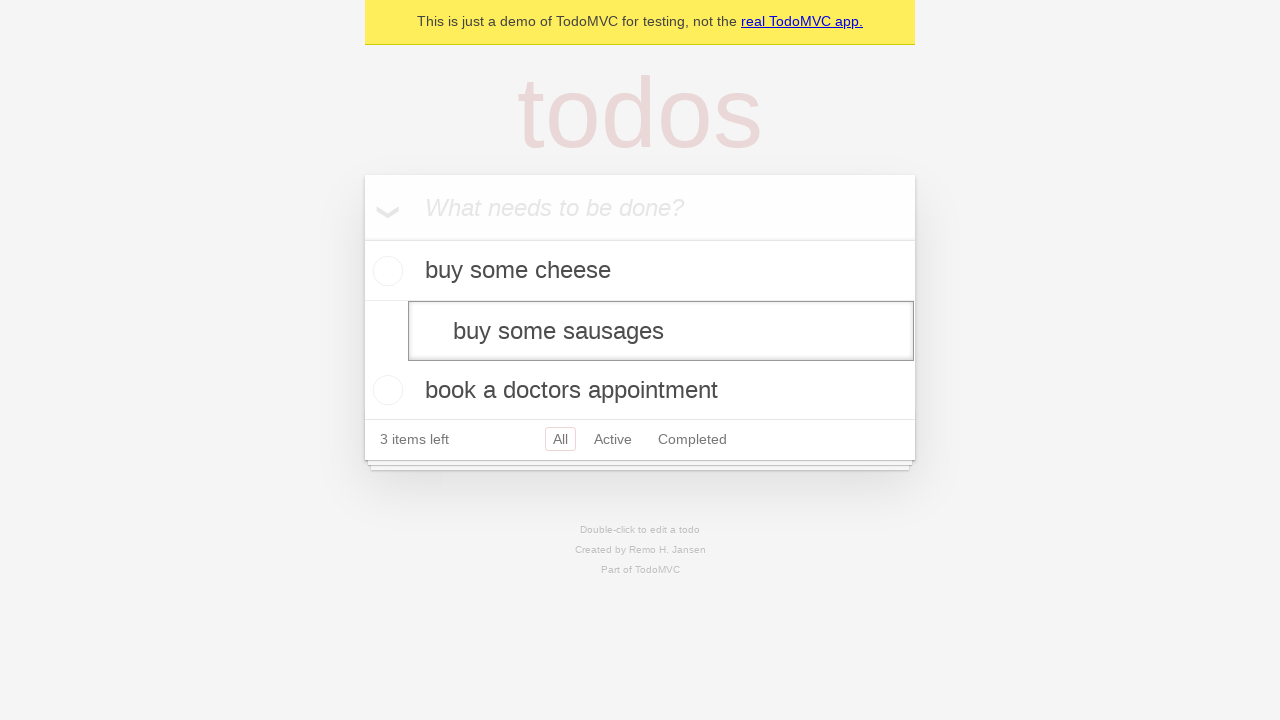

Pressed Enter to save edited todo with trimmed text on [data-testid='todo-item'] >> nth=1 >> internal:role=textbox[name="Edit"i]
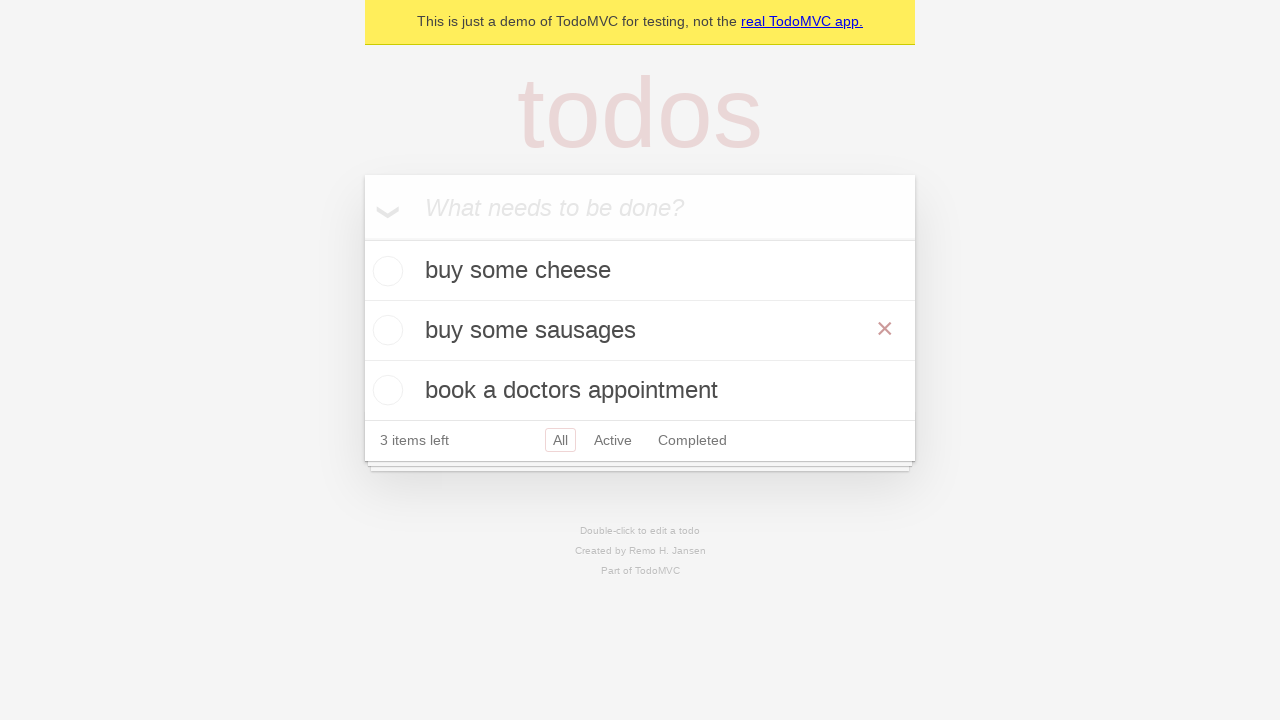

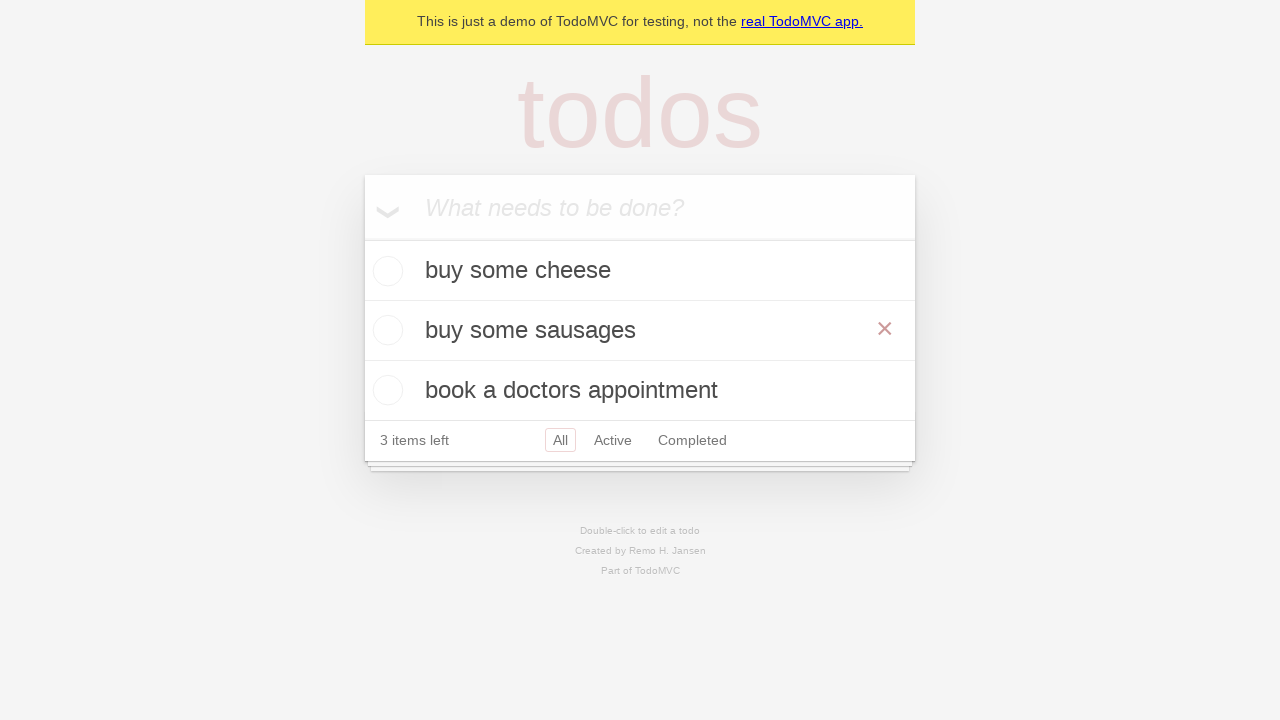